Tests dynamic controls by clicking a button to enable an input field and then entering text into it

Starting URL: https://practice.cydeo.com/dynamic_controls

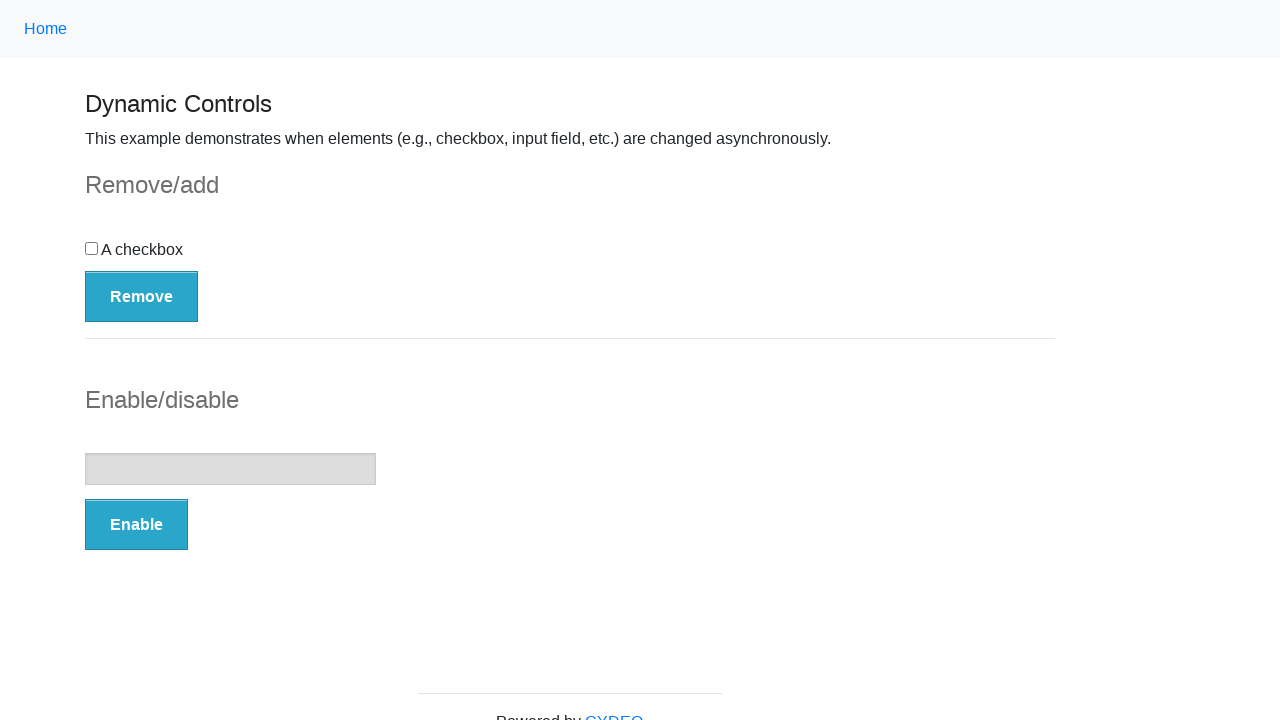

Clicked button to enable the input field at (136, 525) on xpath=//button[@onclick='swapInput()']
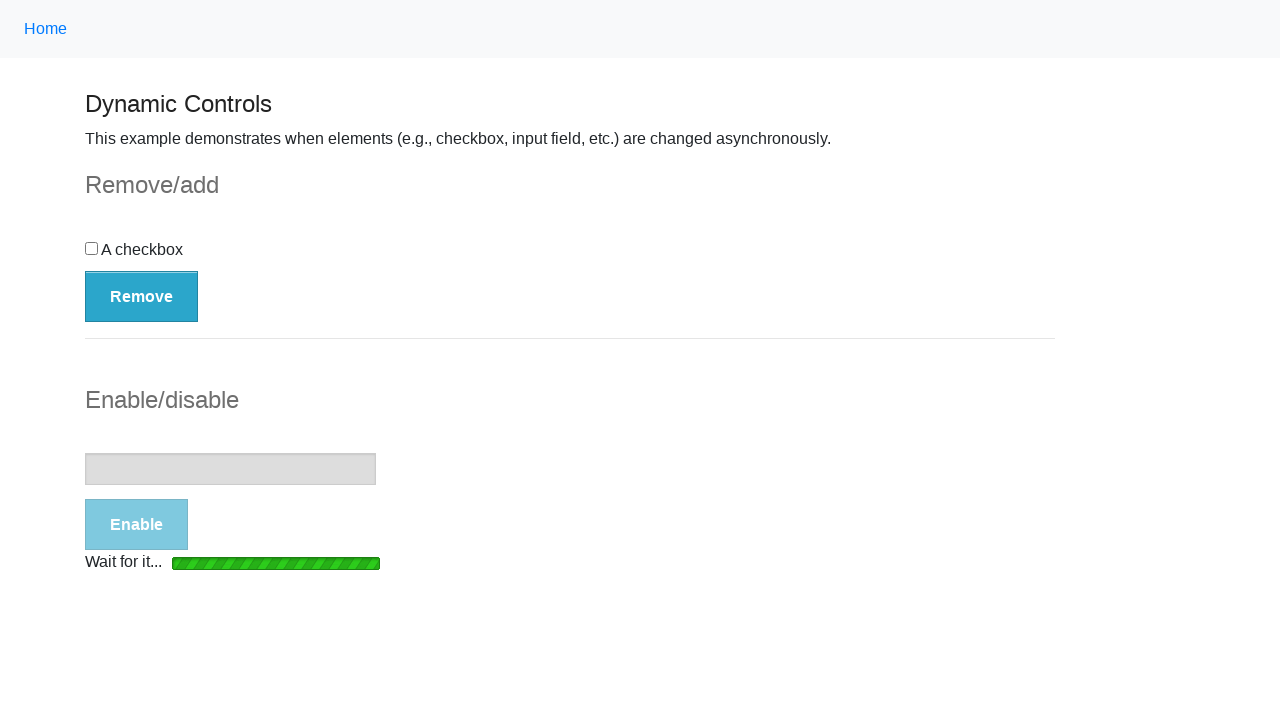

Input field became visible and enabled
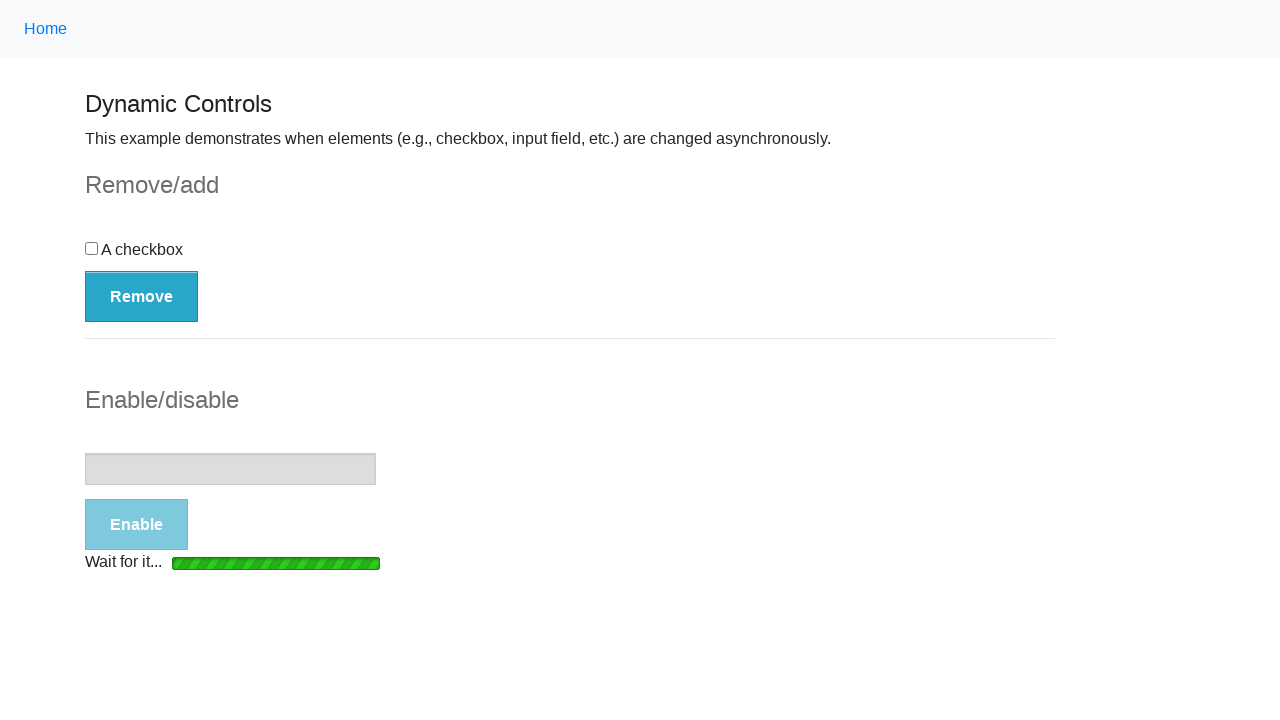

Entered text 'TestInput2024' into the input field on //input[@type='text']
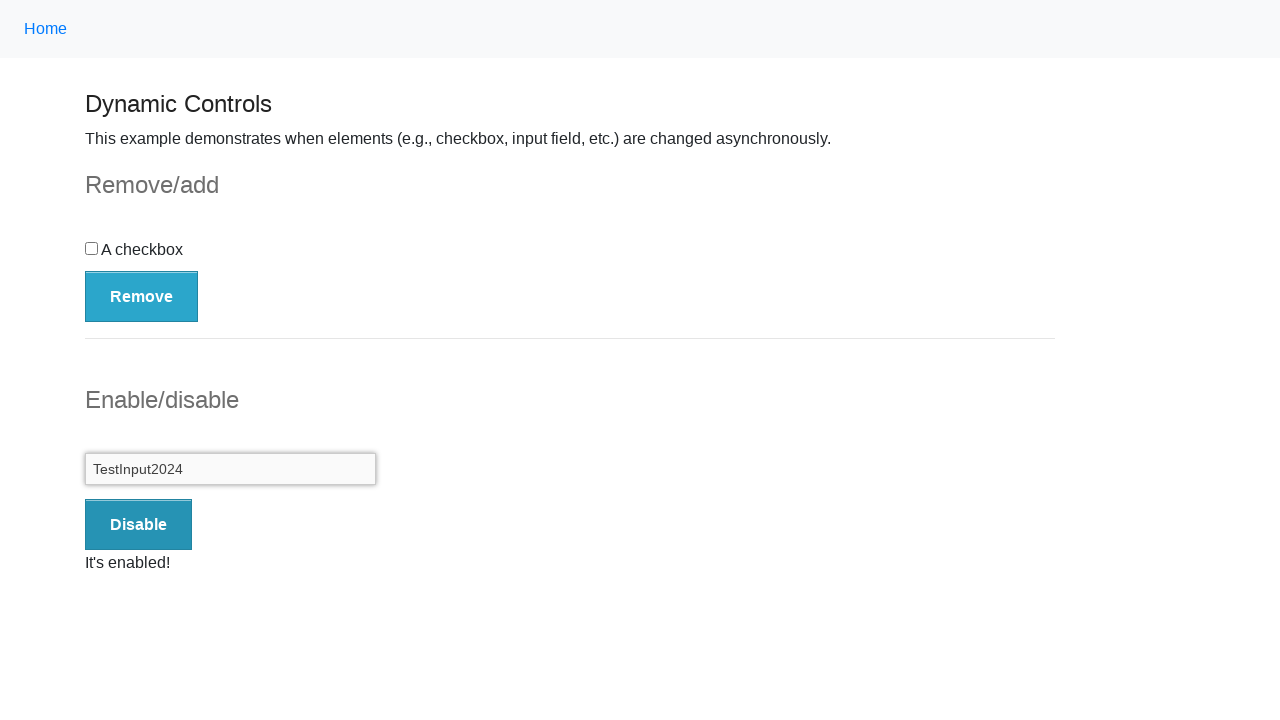

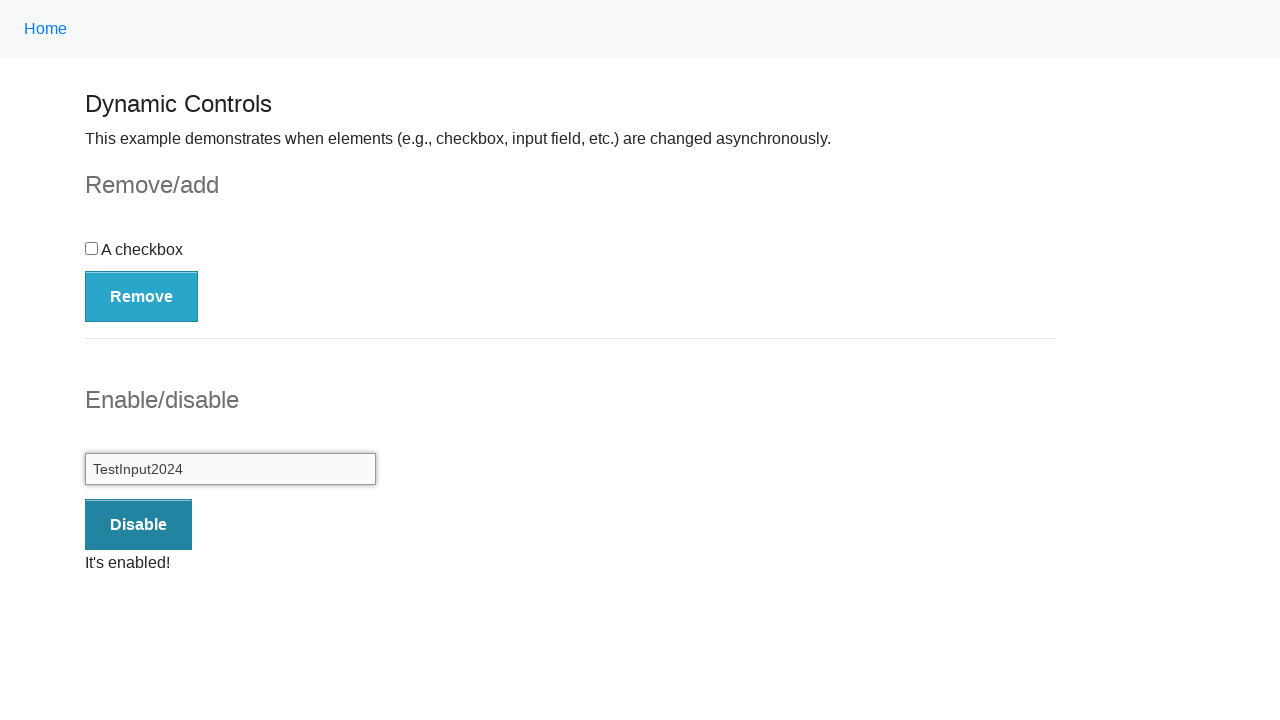